Demonstrates JavaScript executor usage by filling a form field, clicking a radio button, and highlighting an element on a test automation practice site

Starting URL: https://testautomationpractice.blogspot.com/

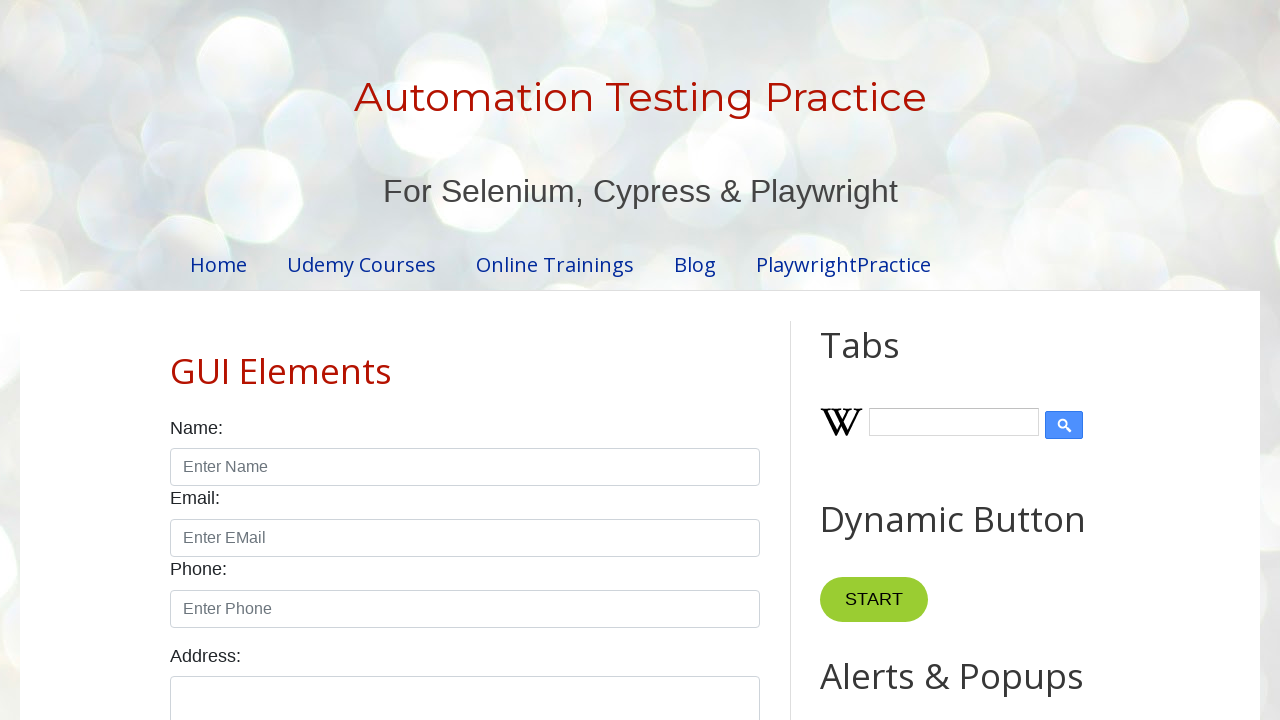

Filled name field with 'Nilan' using JavaScript executor
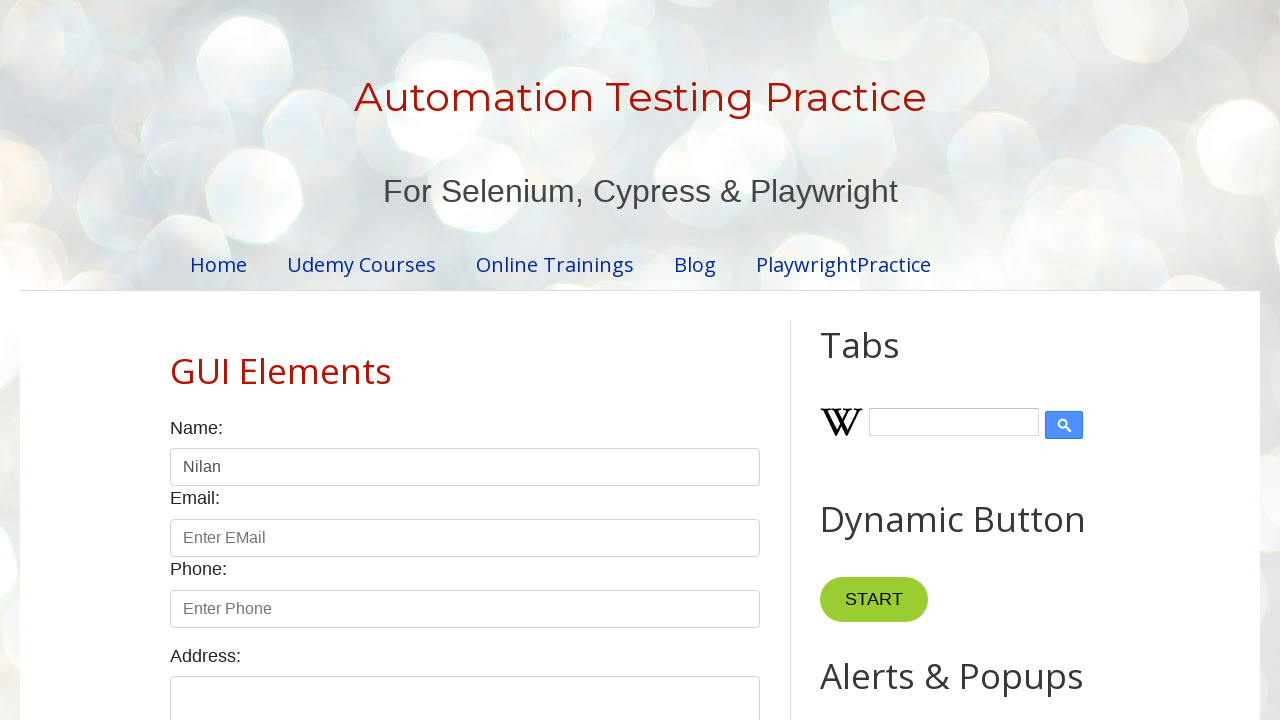

Clicked male gender radio button at (176, 360) on #male
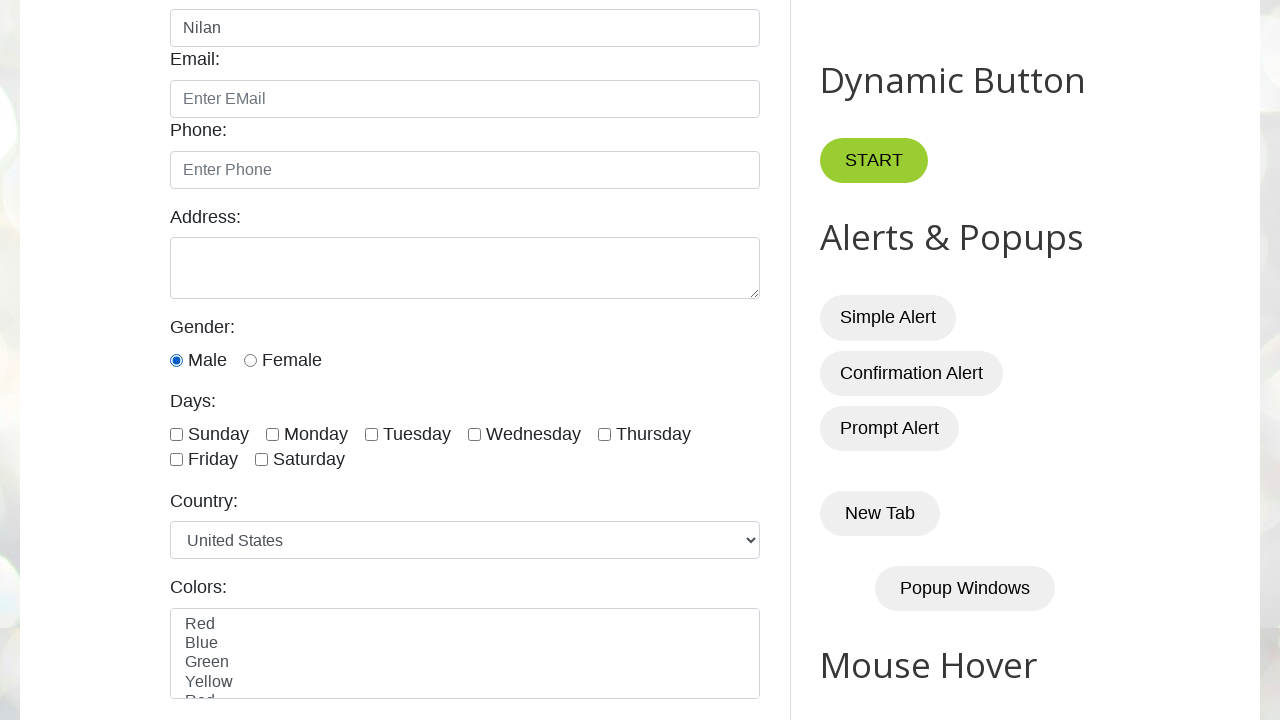

Located Tabs section heading element
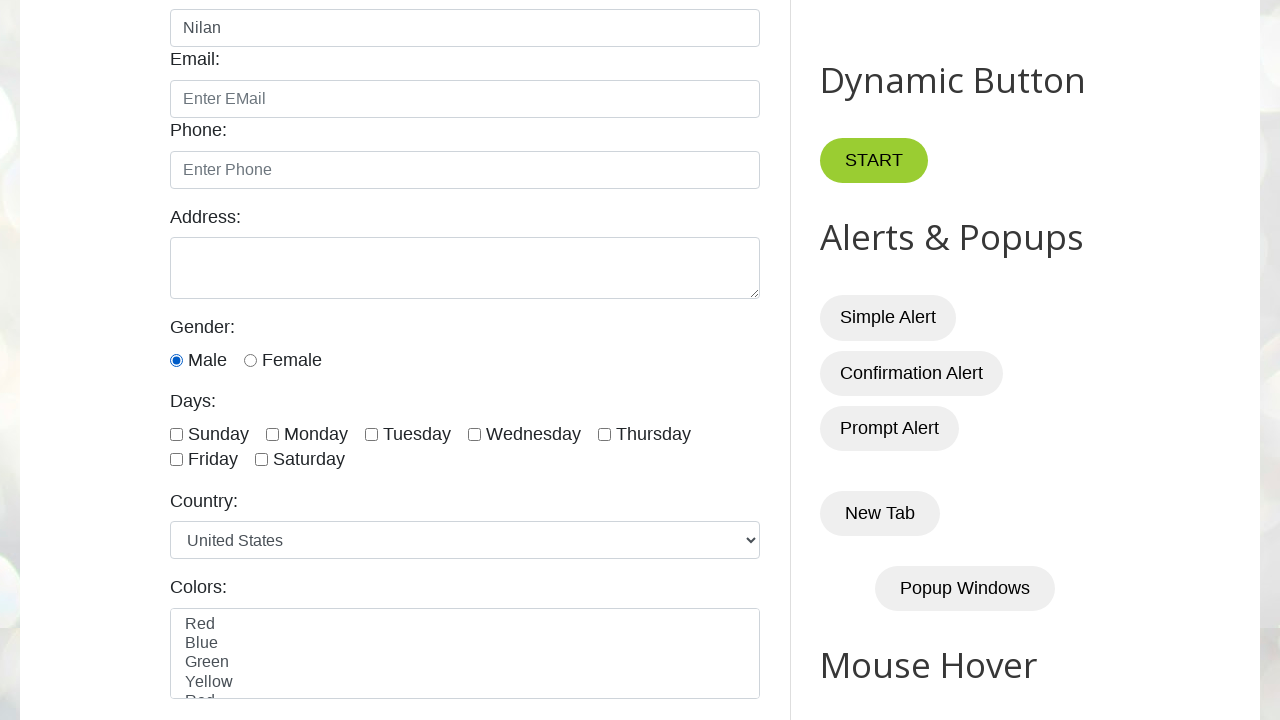

Highlighted Tabs section with red border using JavaScript executor
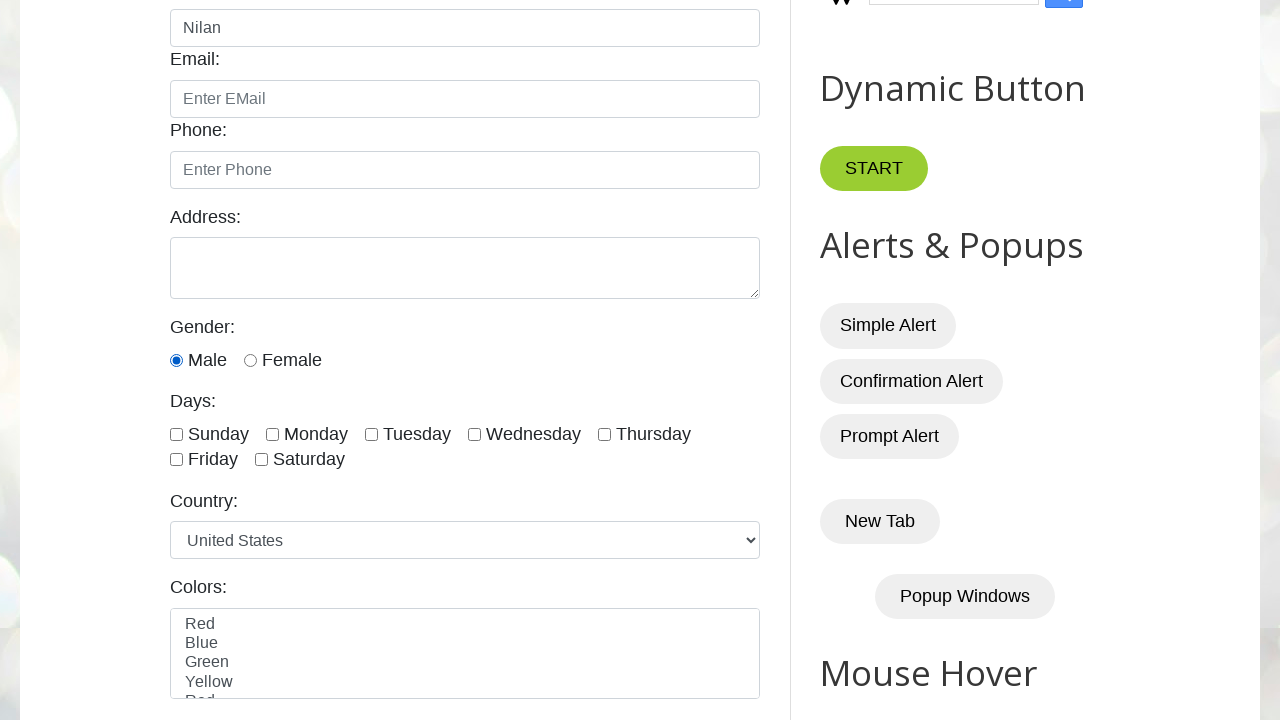

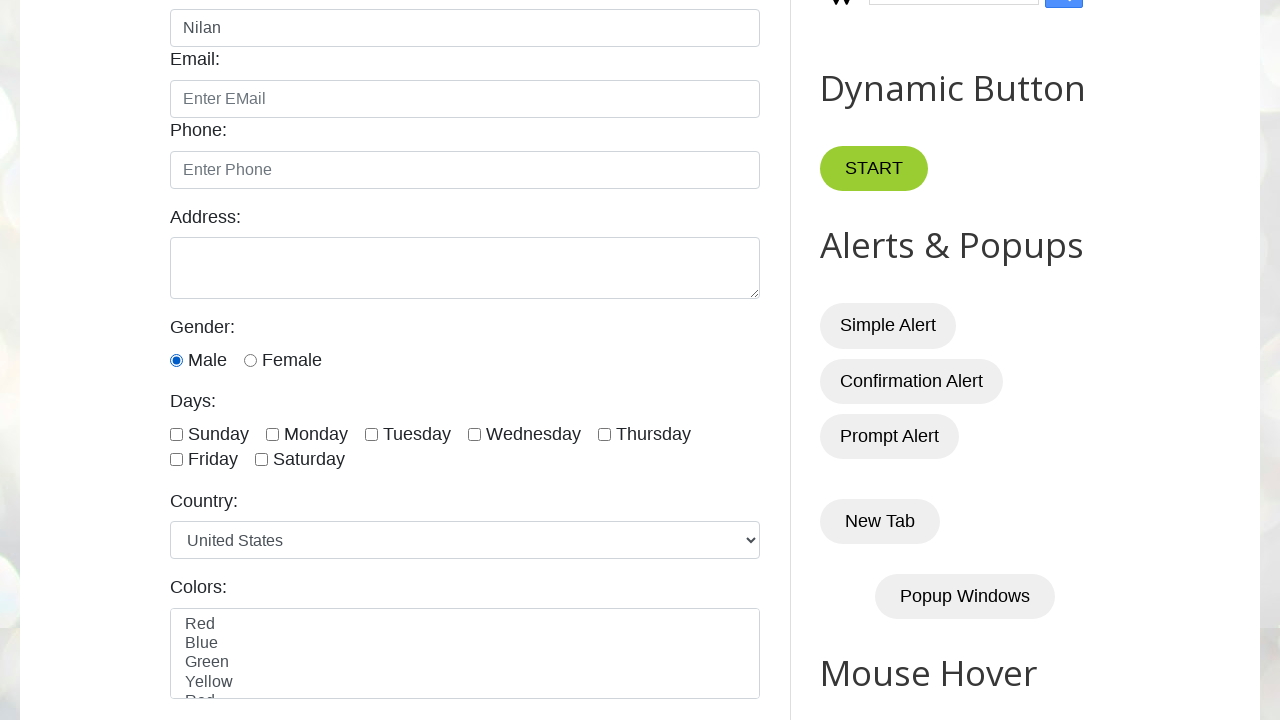